Tests basic browser navigation commands including forward, back, and refresh on the Automation Exercise website

Starting URL: https://automationexercise.com/

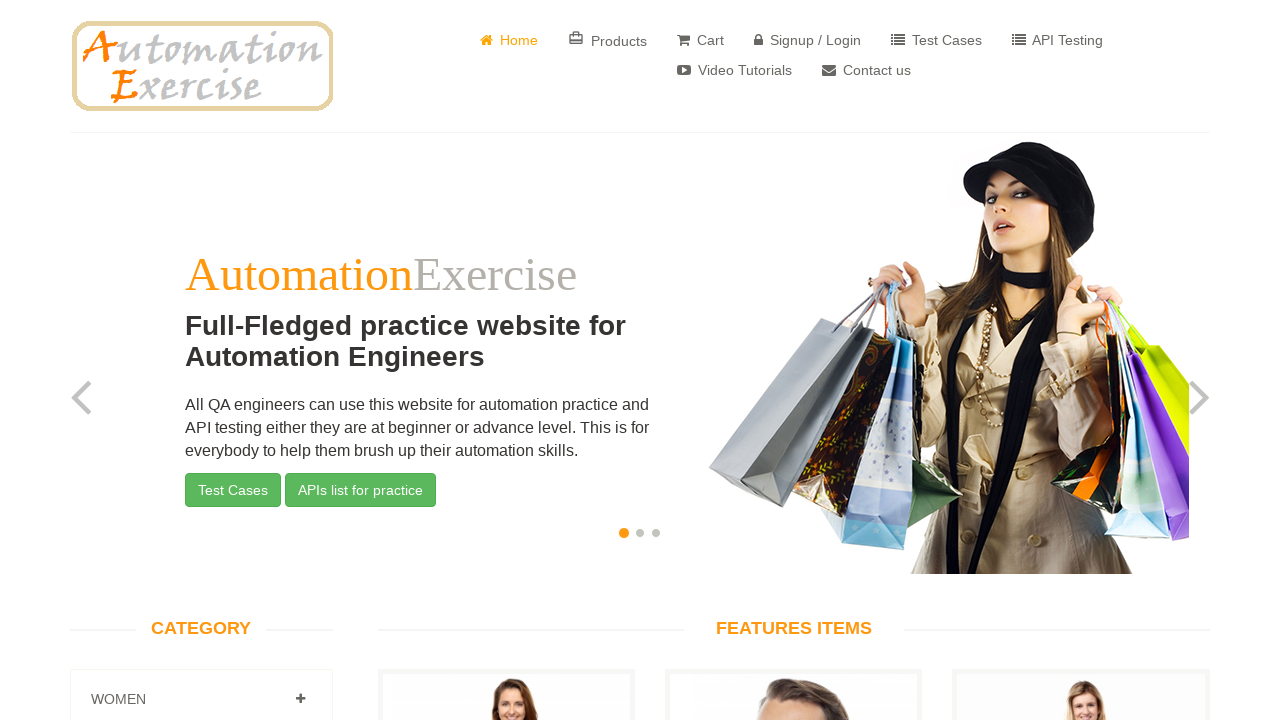

Navigated forward in browser history
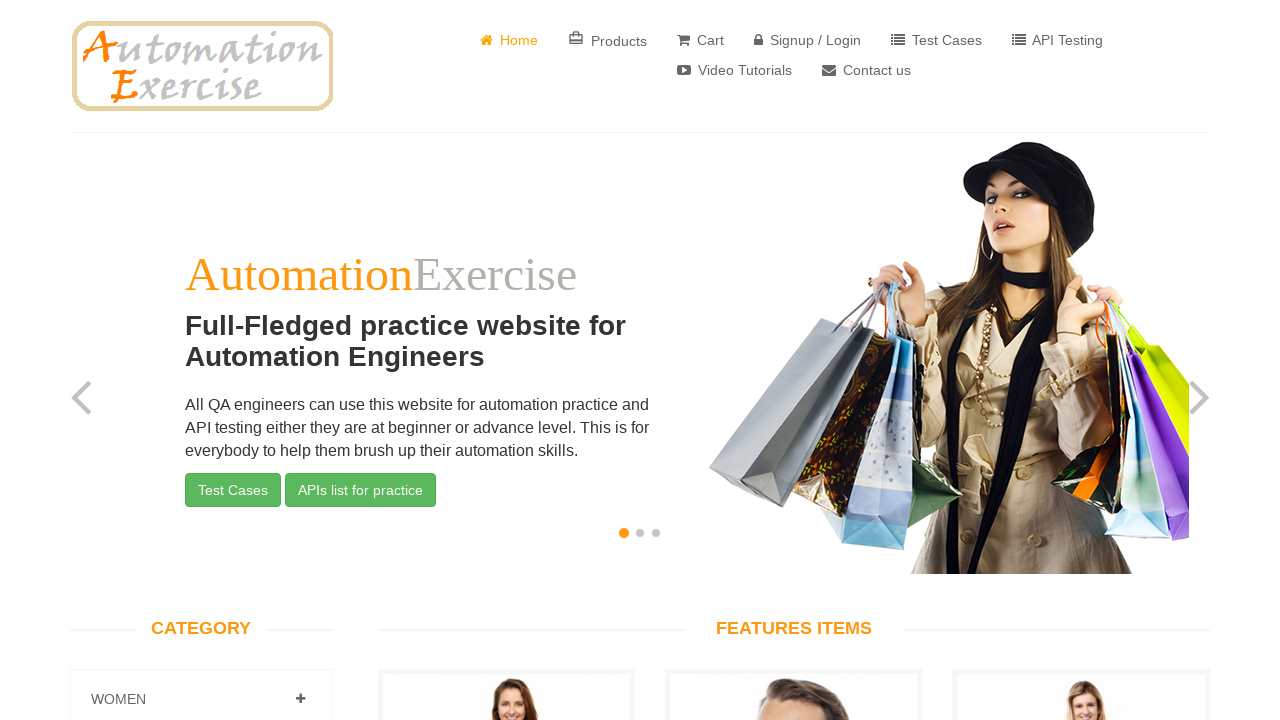

Navigated back in browser history
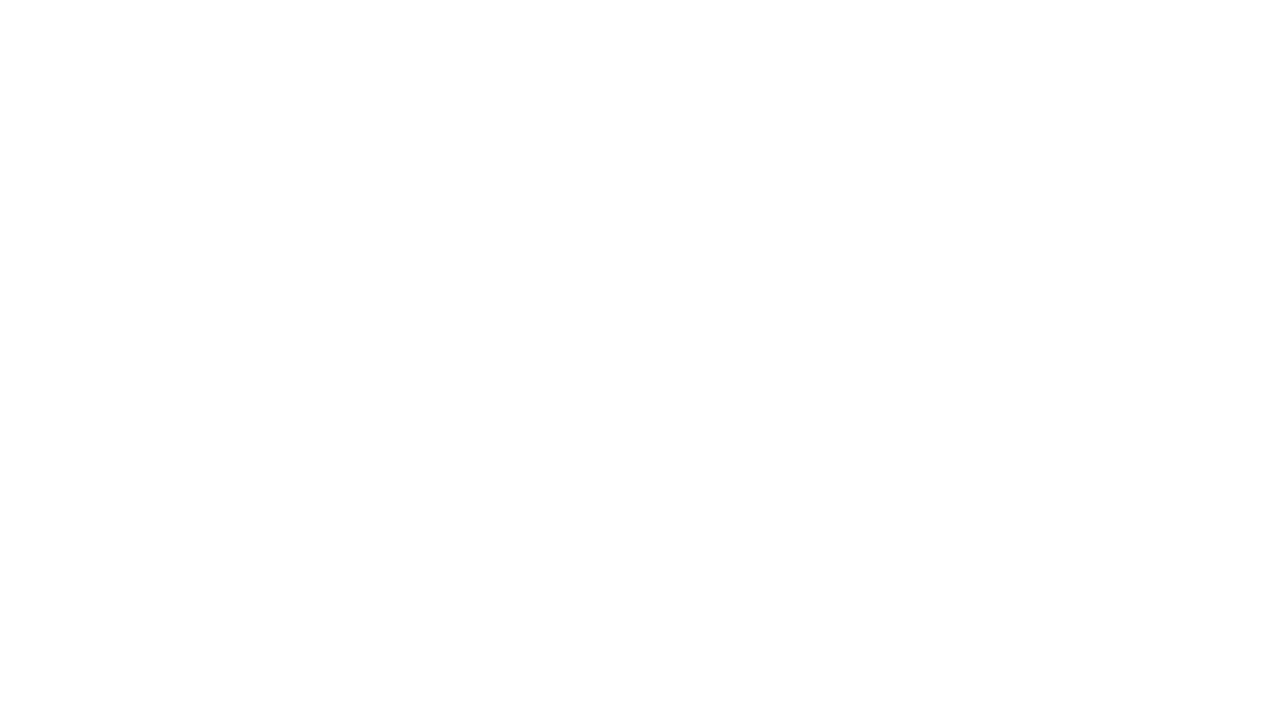

Refreshed the page
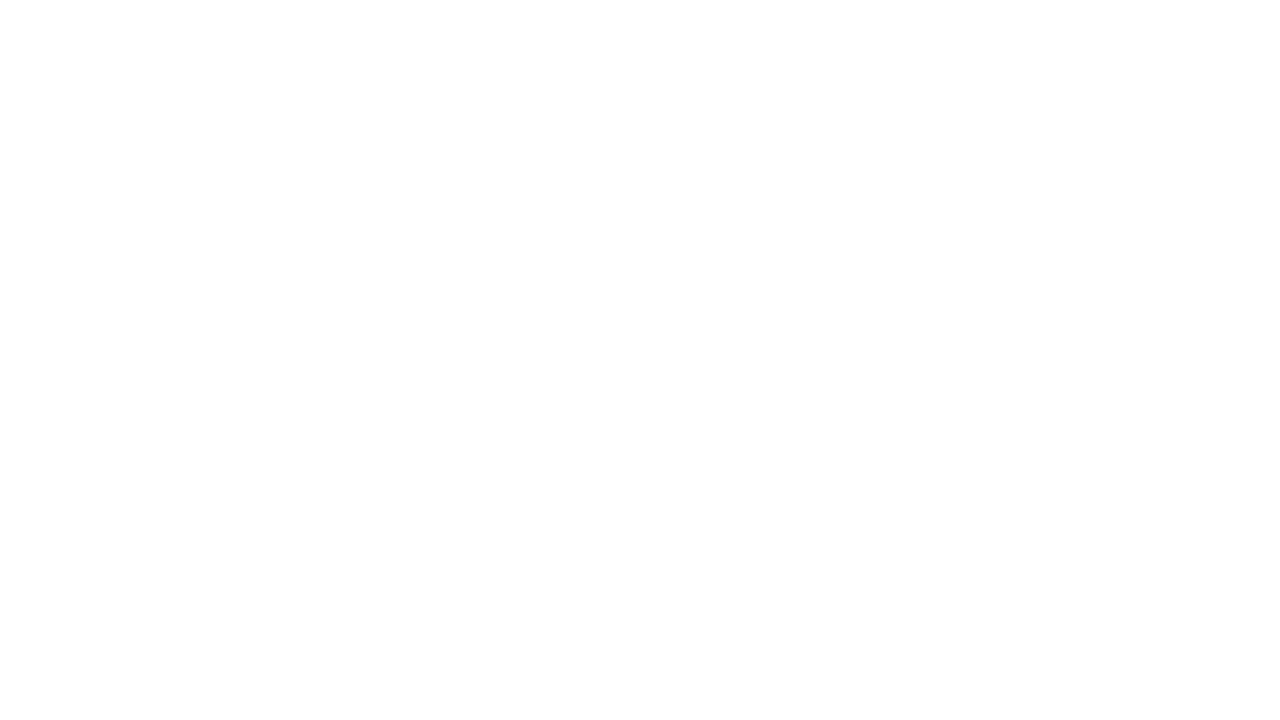

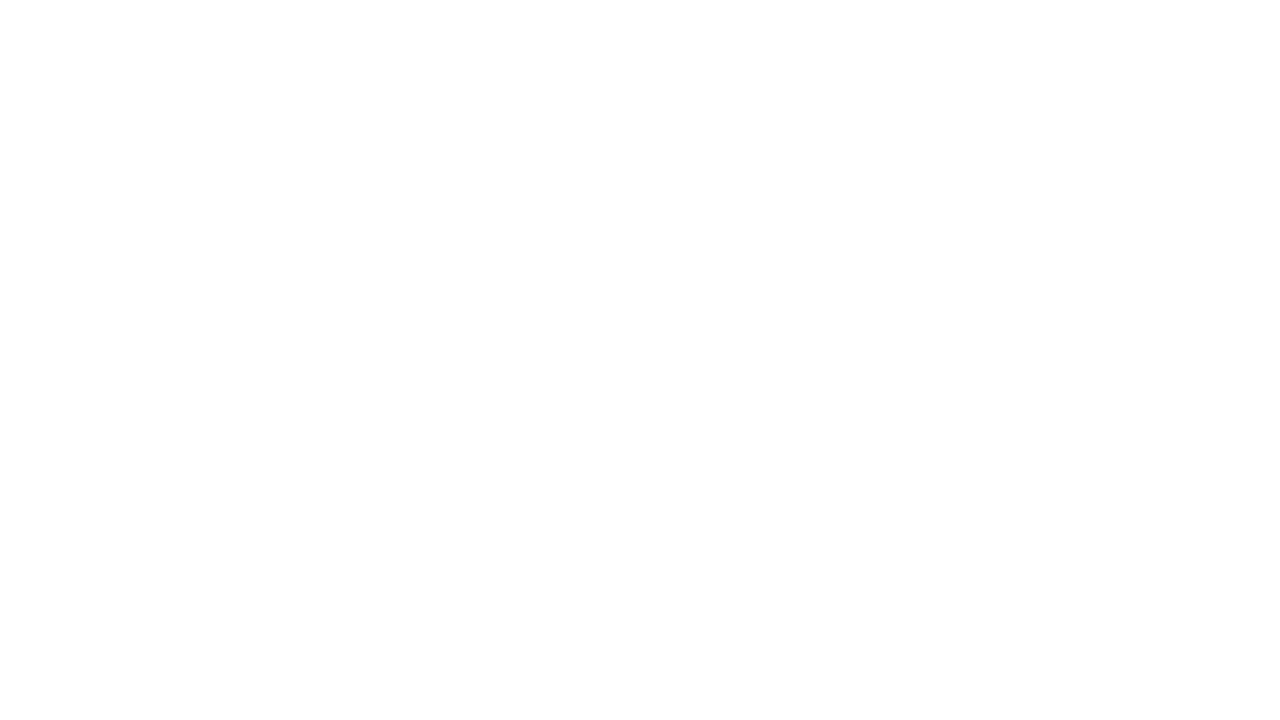